Verifies a Vercel deployment by loading the page, checking for login form elements, and navigating to the login route to confirm the application is accessible.

Starting URL: https://center-ten.vercel.app

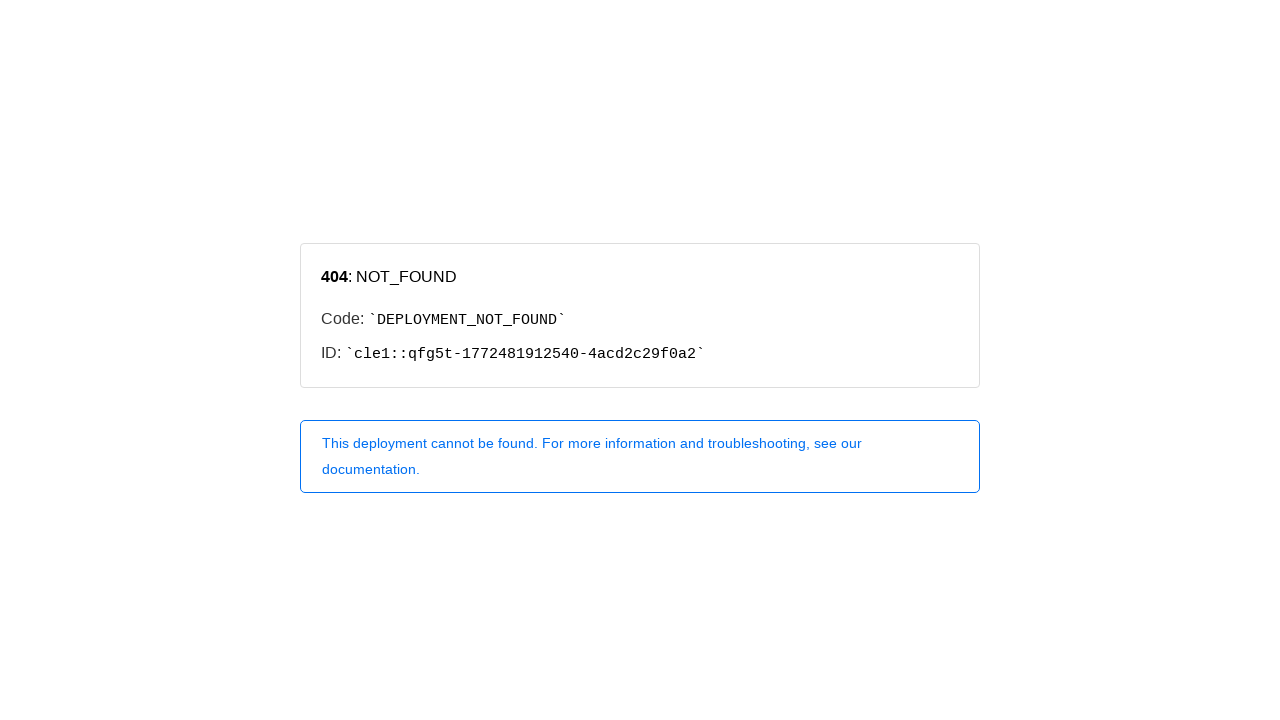

Waited for page to reach networkidle state
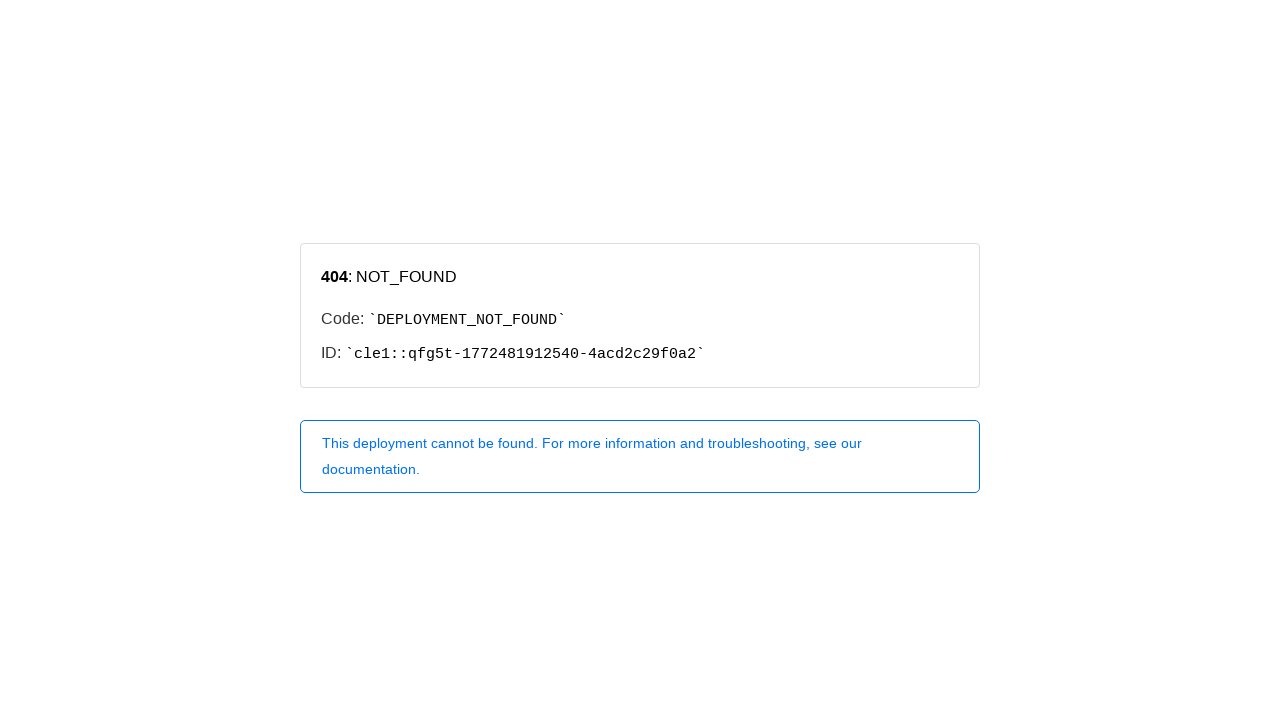

Retrieved page title: 404: NOT_FOUND
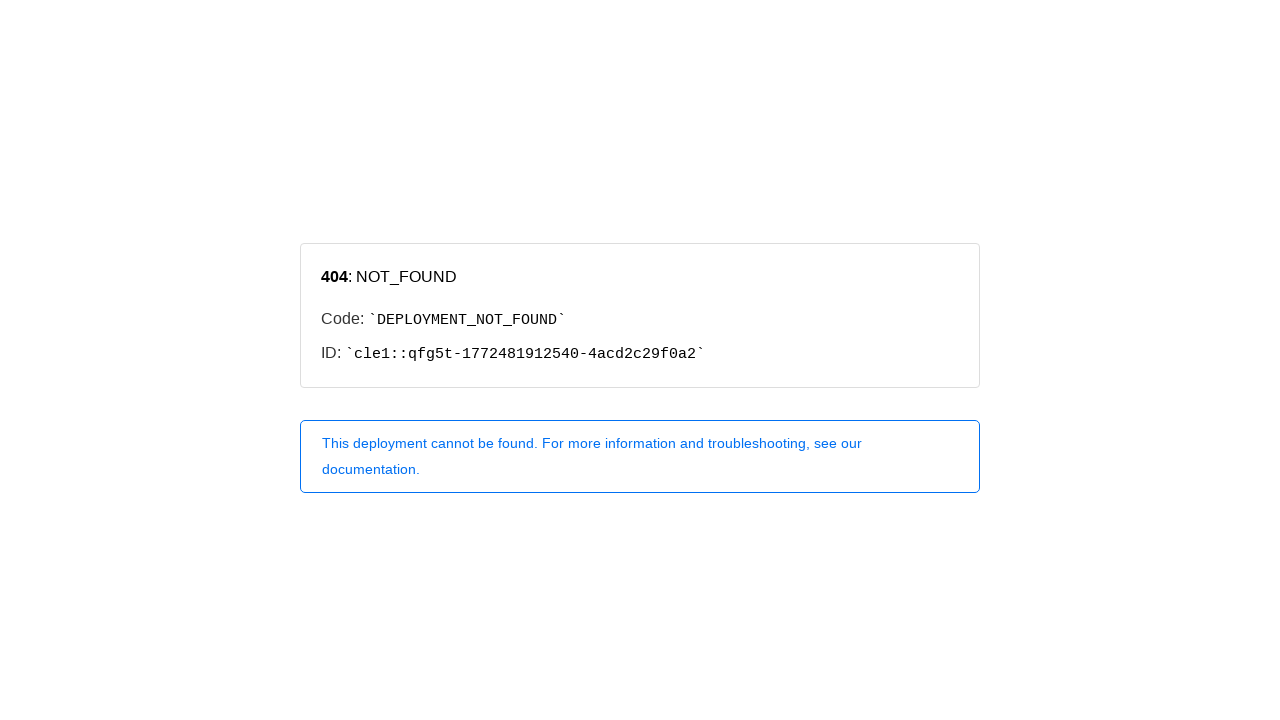

Checked for login form elements - found 0 inputs
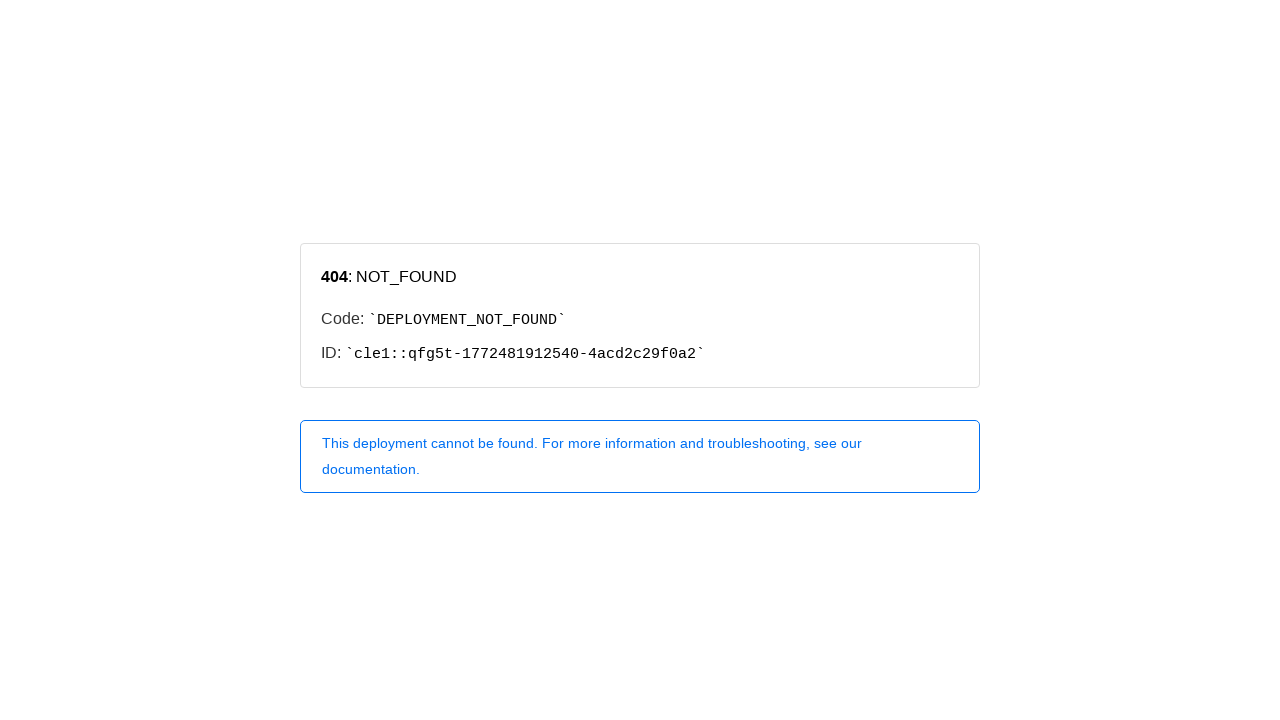

Navigated to login page at https://center-ten.vercel.app/login
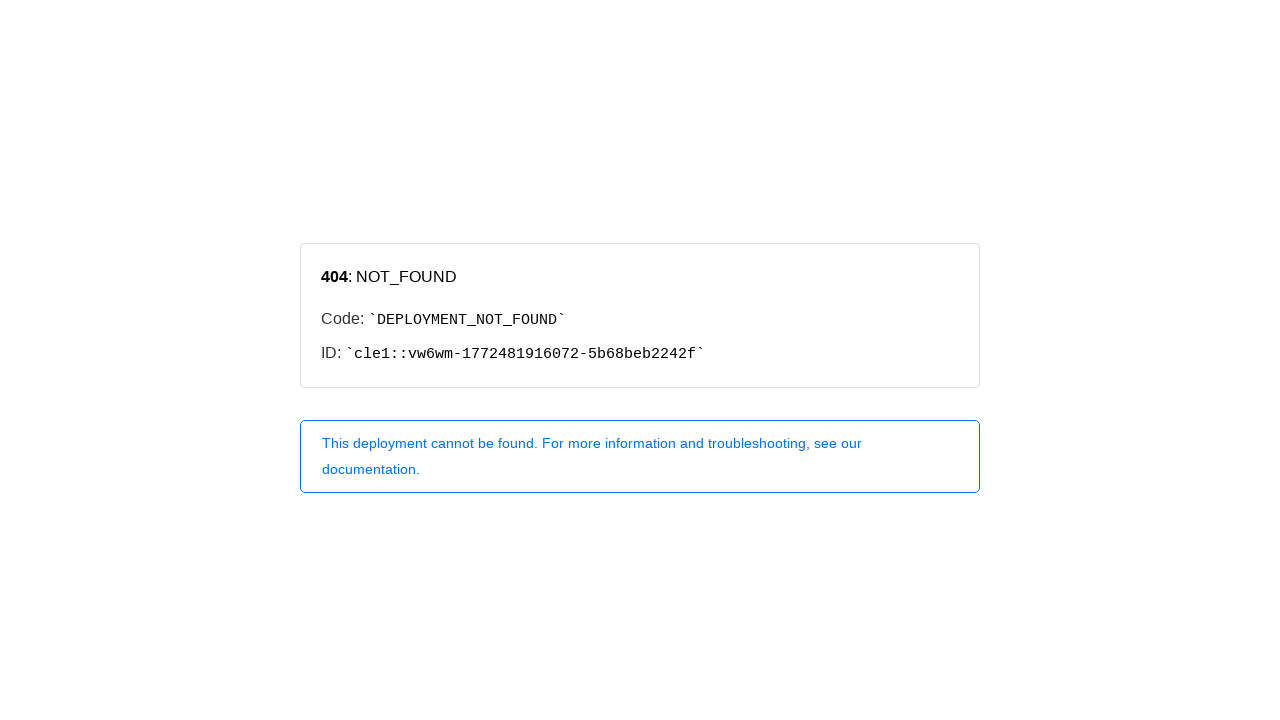

Waited 1000ms for page to stabilize
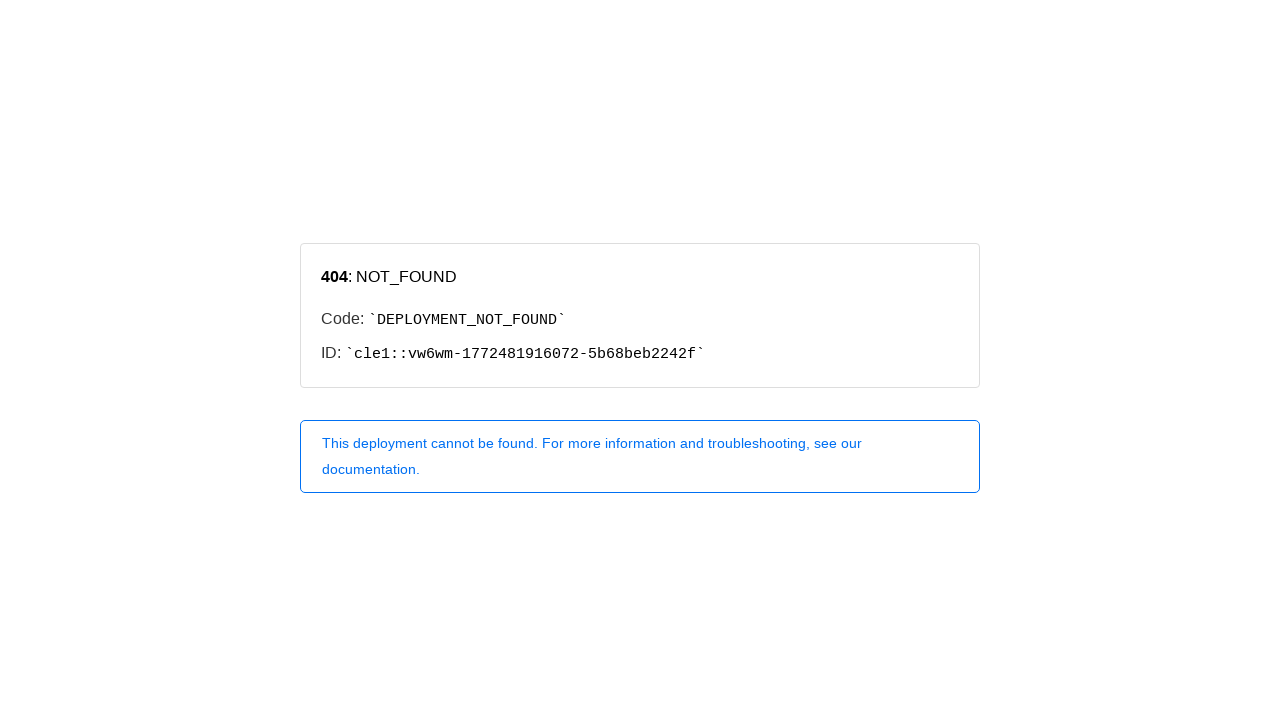

Verified current URL: https://center-ten.vercel.app/login
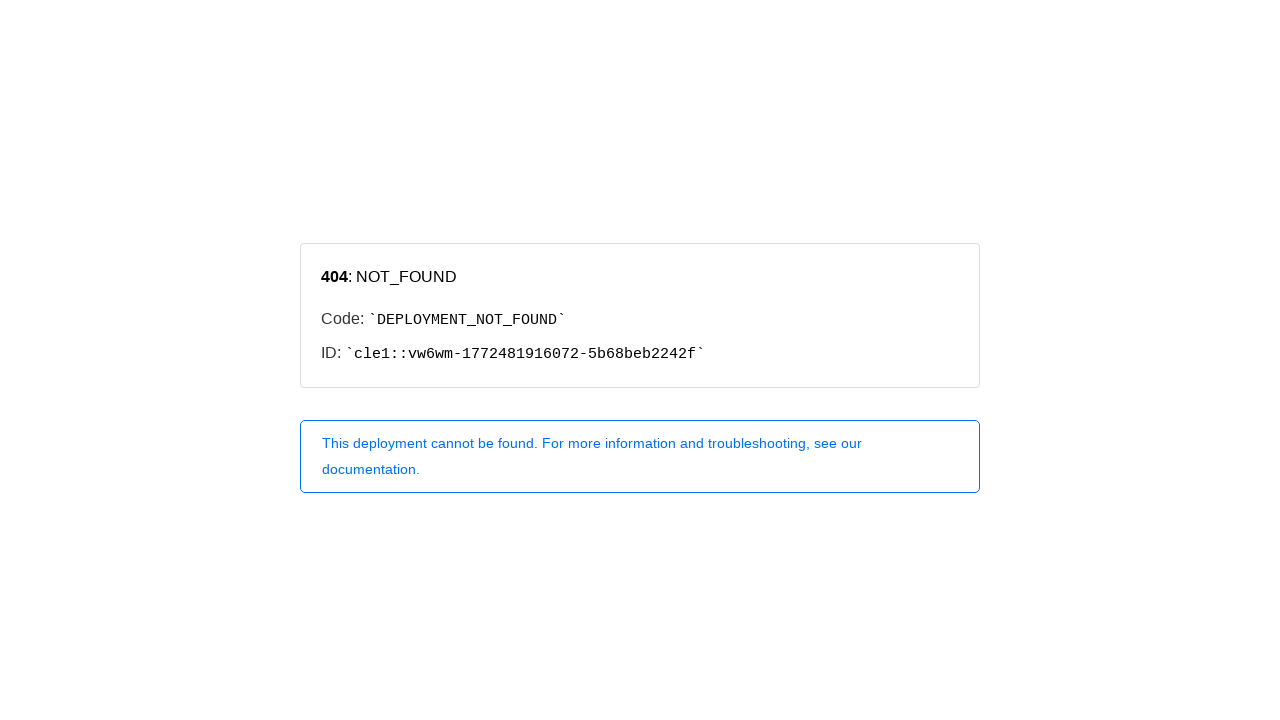

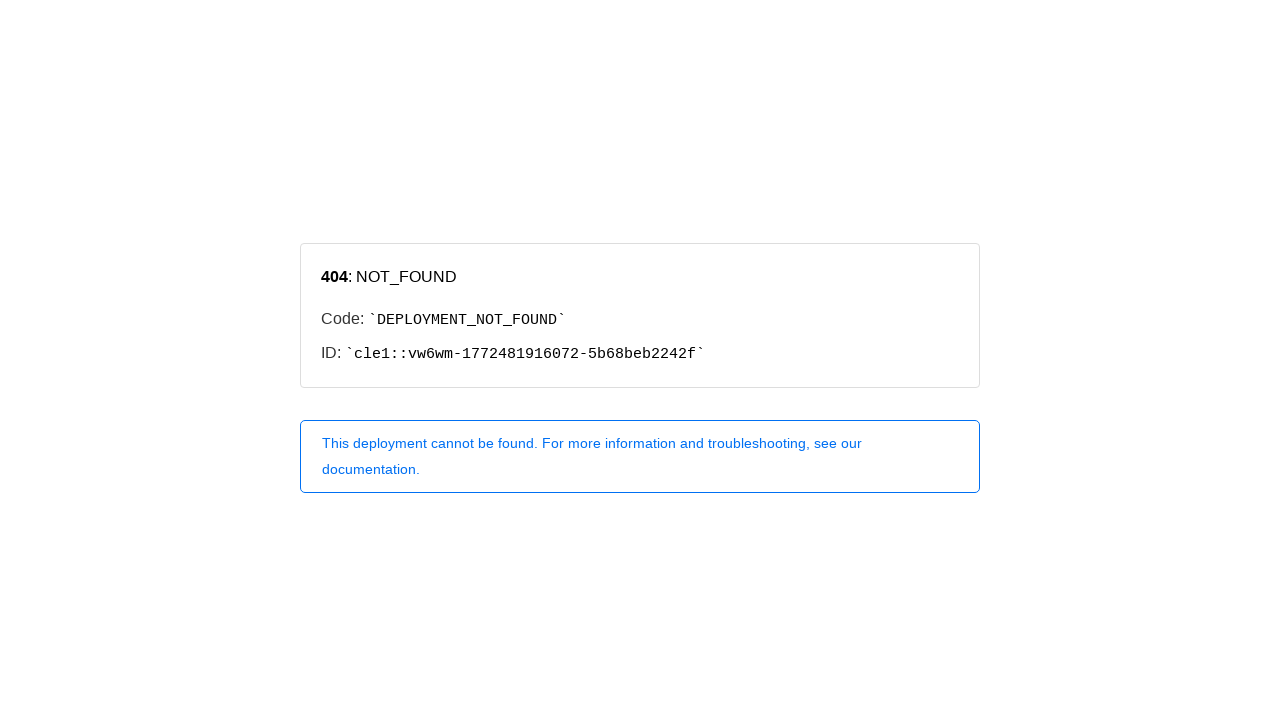